Tests browser navigation by clicking on the Practice link, then using browser back and forward buttons to navigate between pages

Starting URL: https://letskodeit.teachable.com/

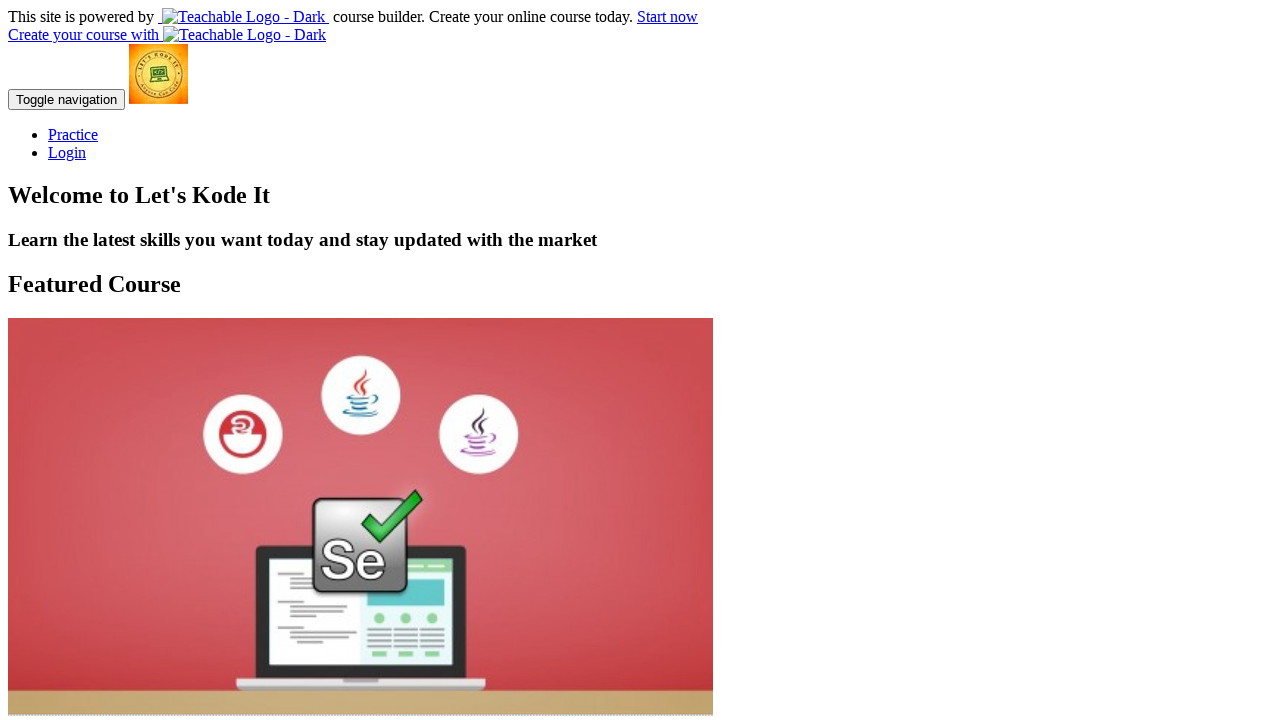

Clicked on the Practice link at (73, 134) on xpath=//a[contains(text(),'Practice')]
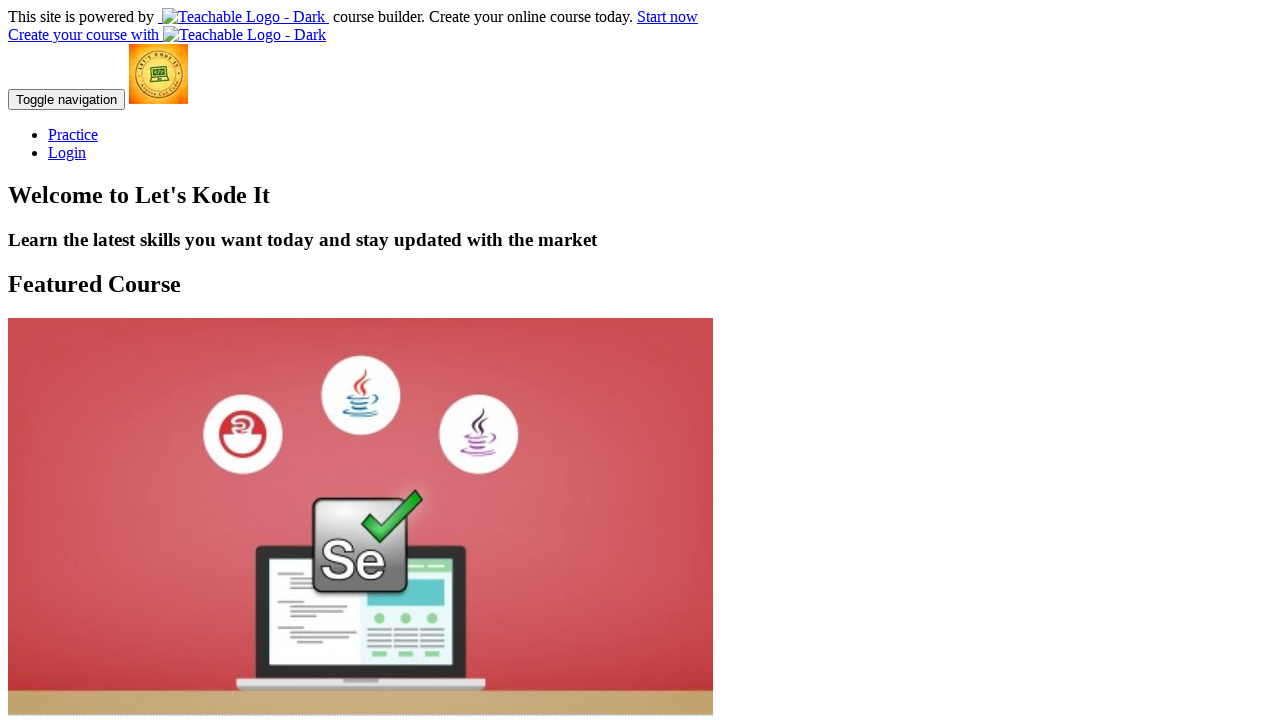

Practice page loaded (networkidle)
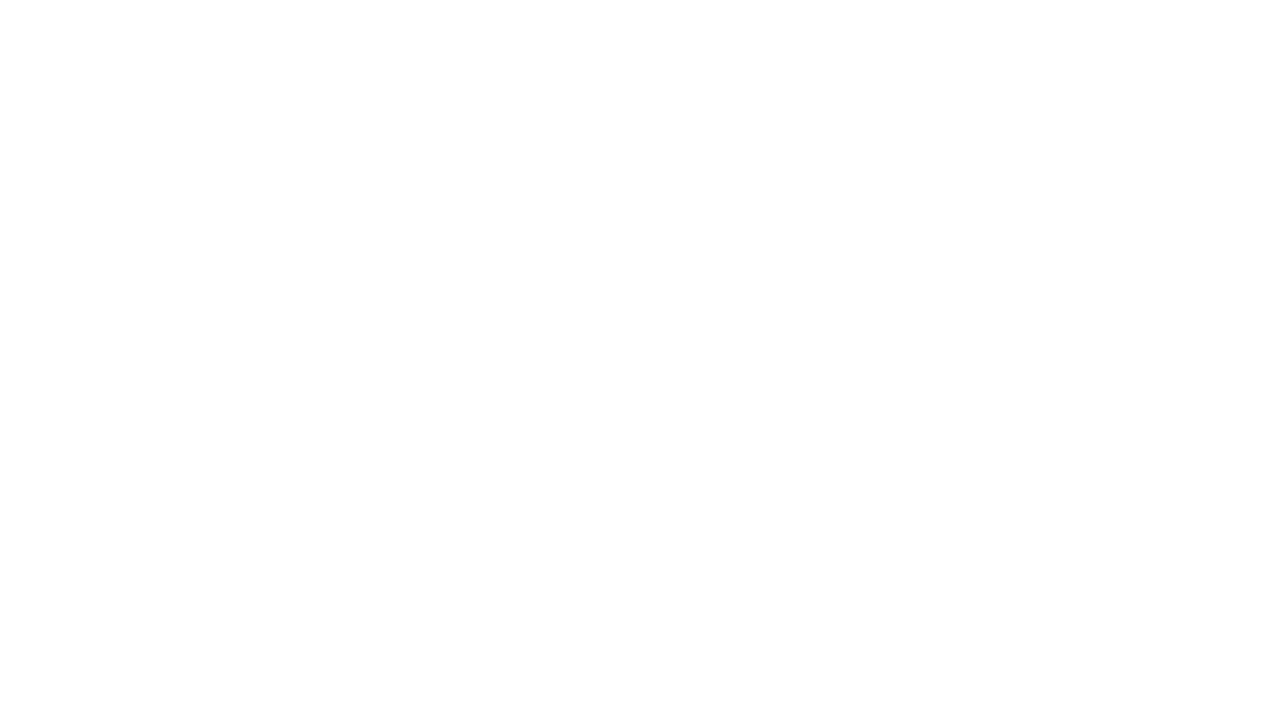

Navigated back to home page using browser back button
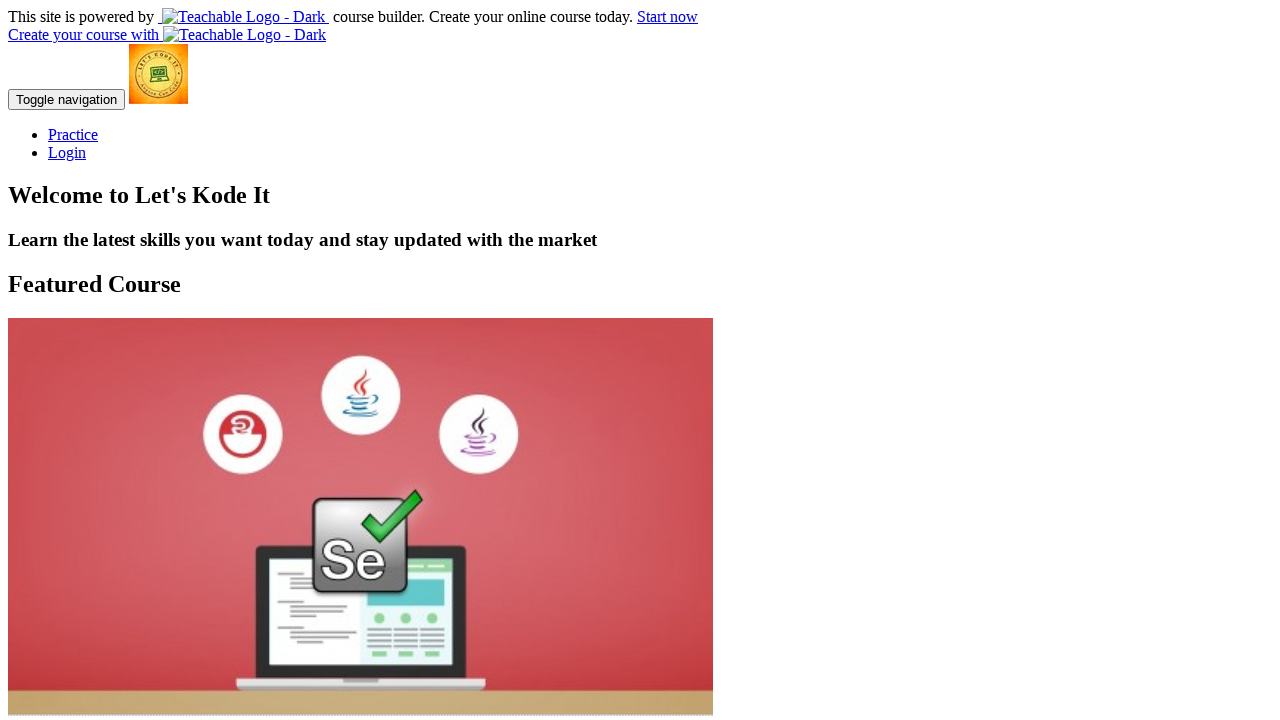

Home page loaded (networkidle)
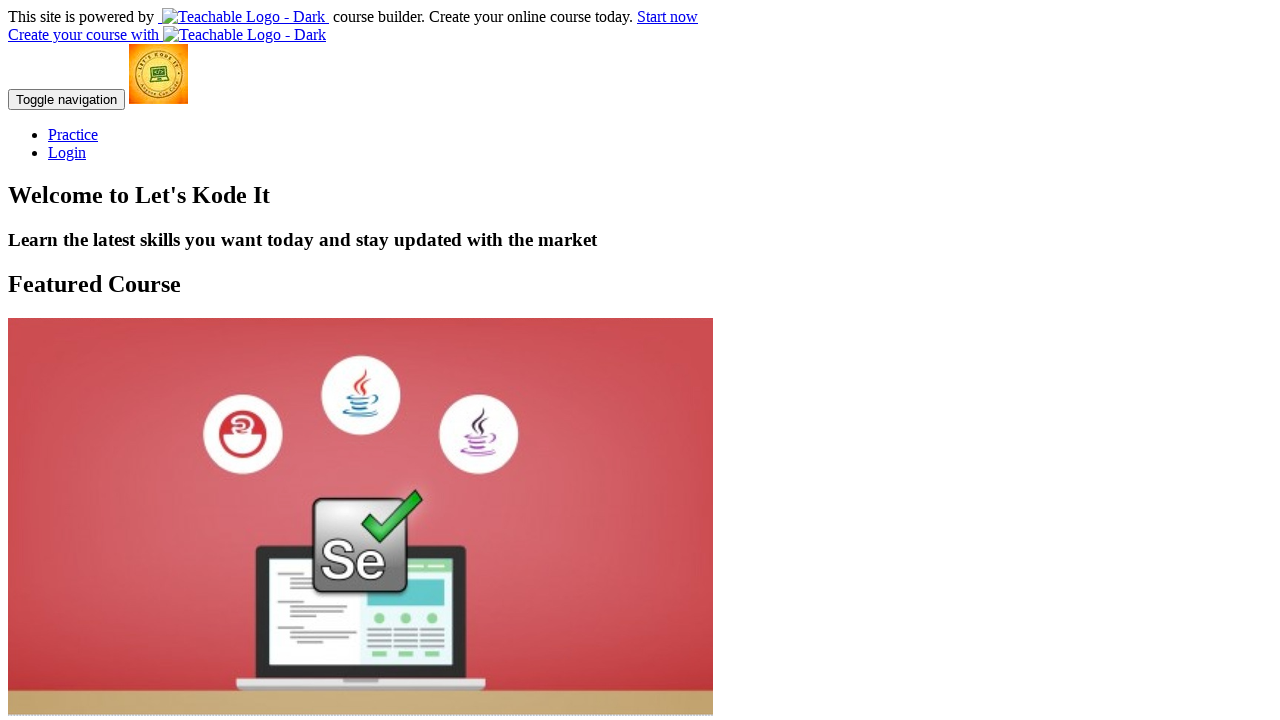

Navigated forward to Practice page using browser forward button
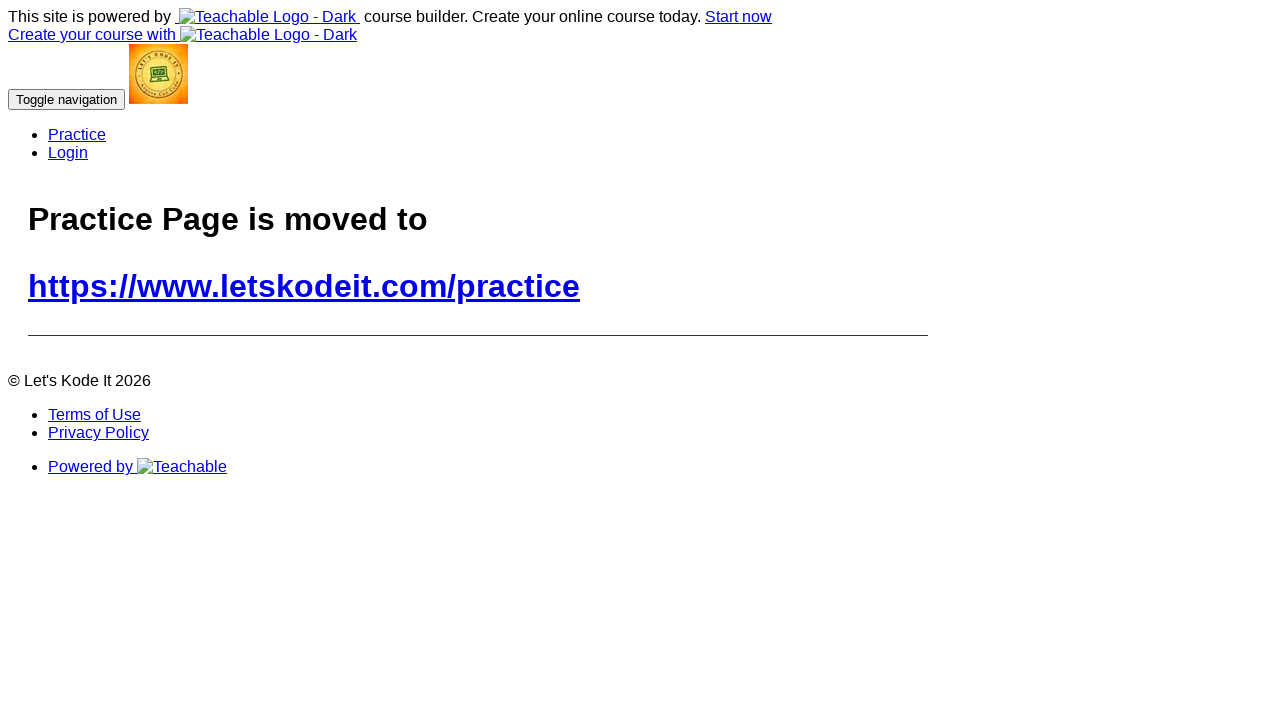

Practice page loaded again (networkidle)
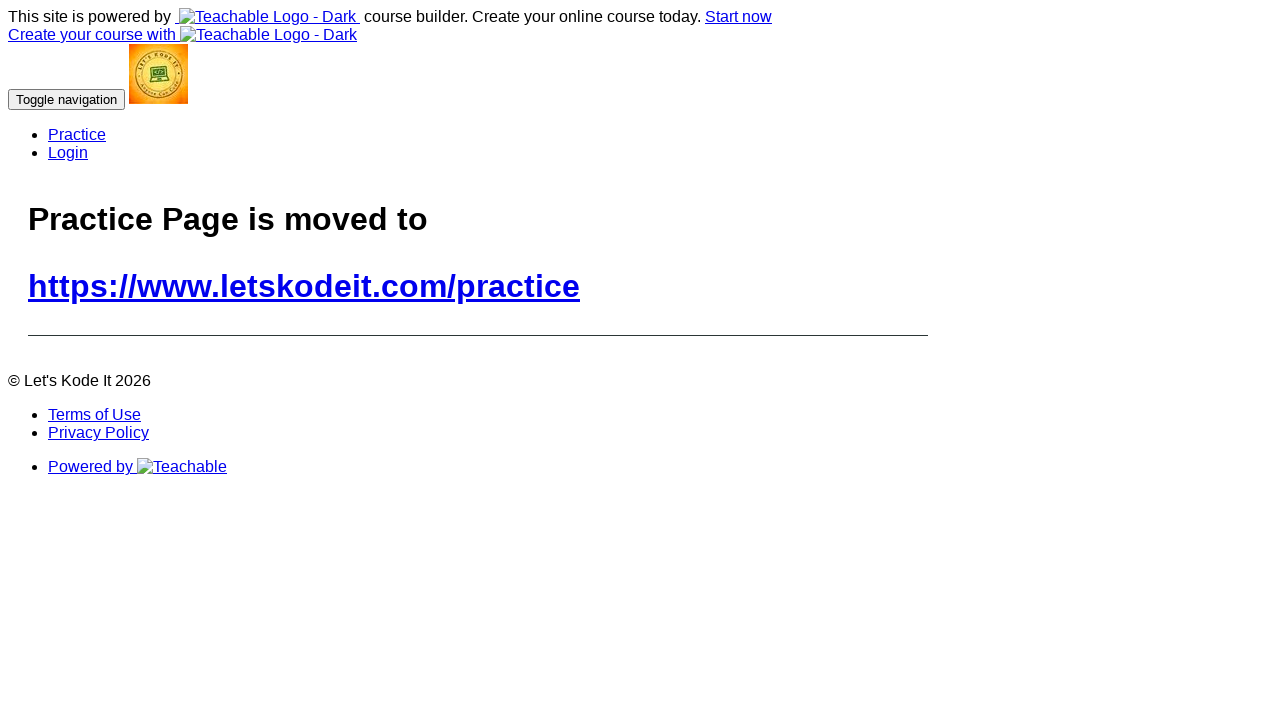

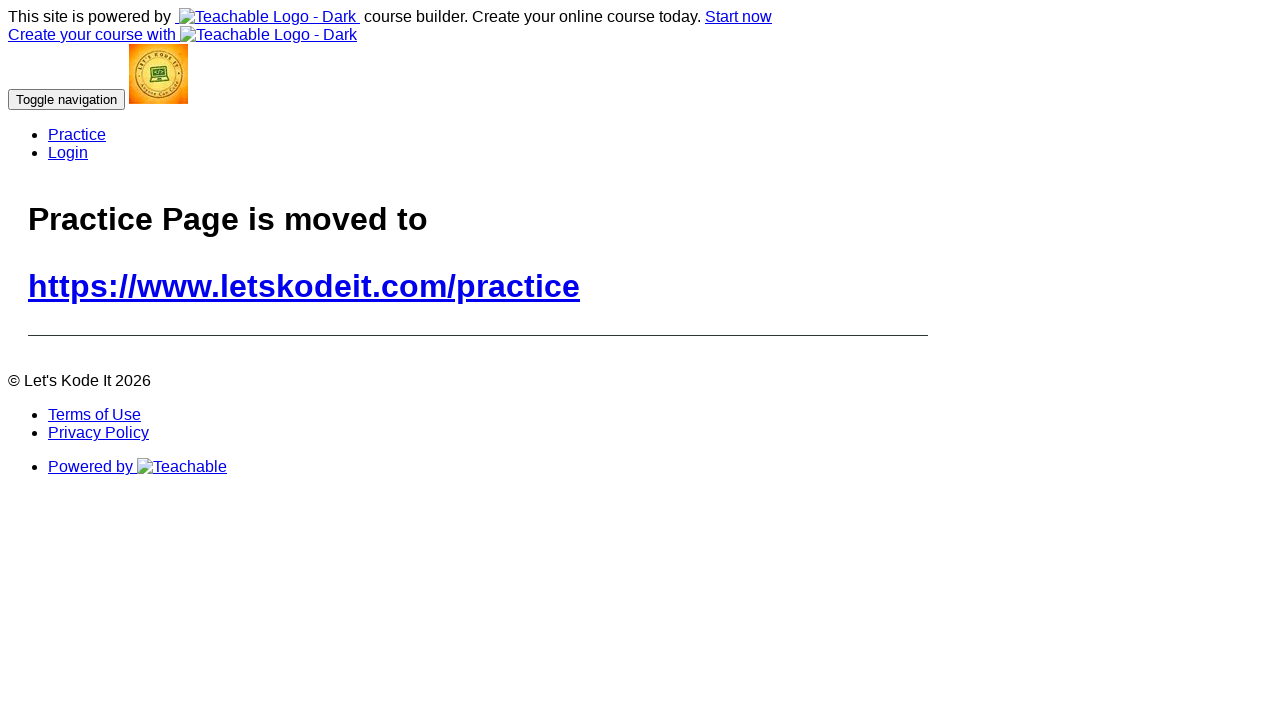